Tests A/B test opt-out by adding the opt-out cookie before visiting the split test page, then navigating to verify the opt-out is in effect

Starting URL: http://the-internet.herokuapp.com

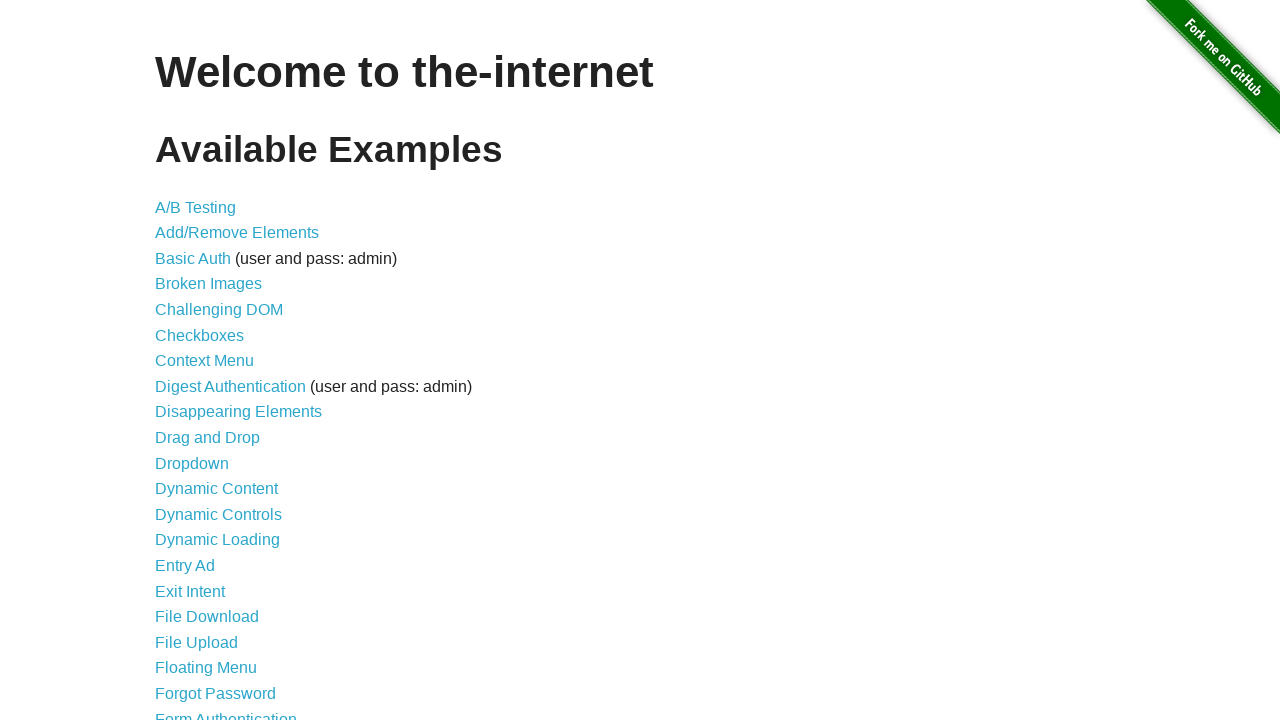

Added optimizelyOptOut cookie before visiting page
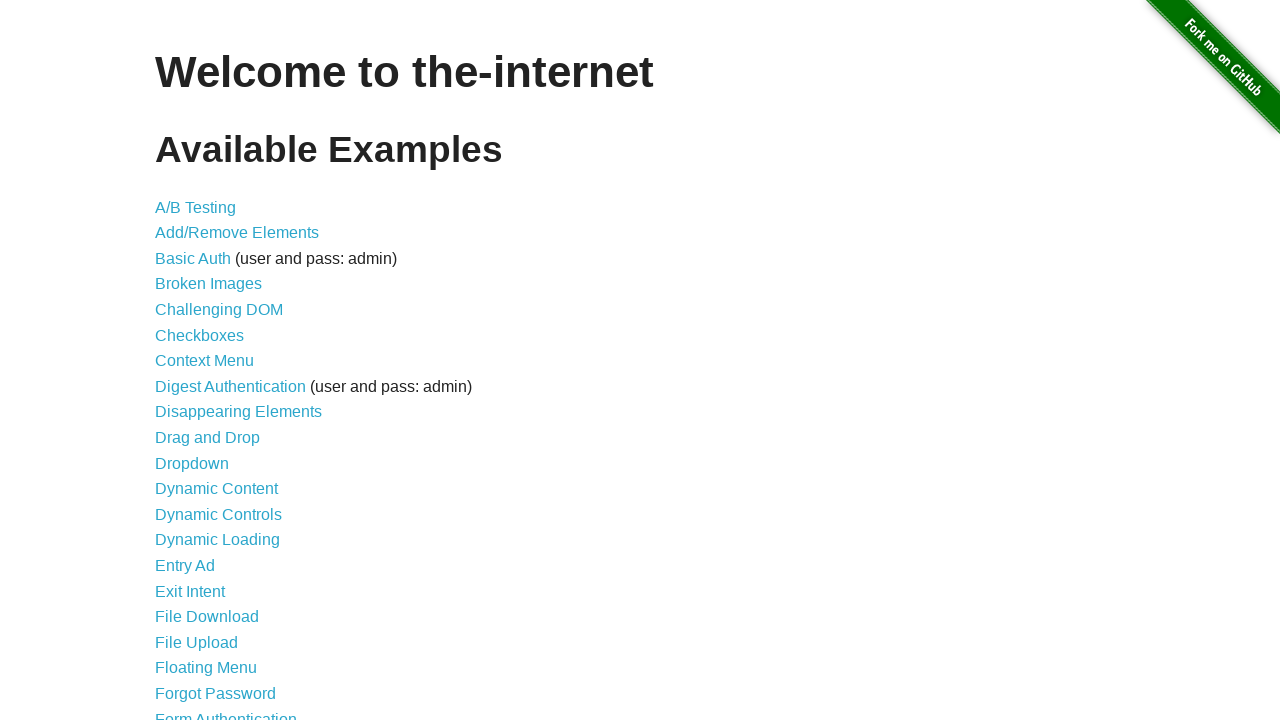

Navigated to A/B test page
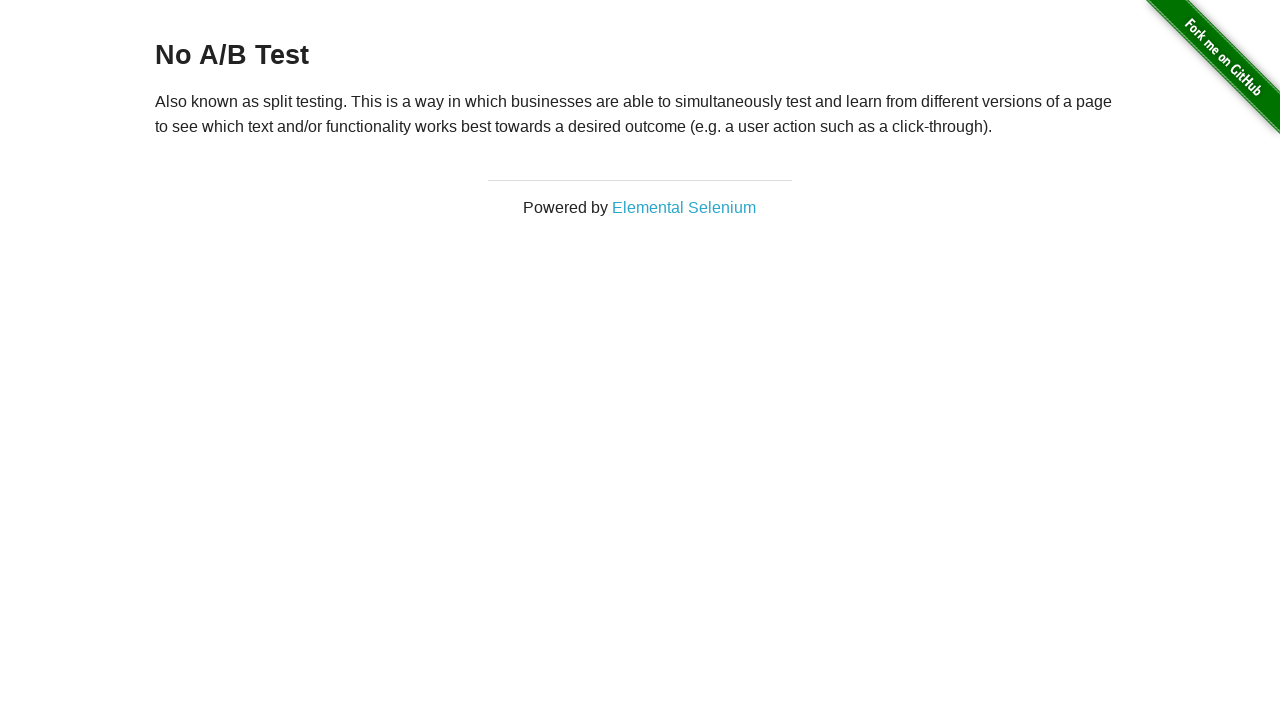

Waited for h3 element to load
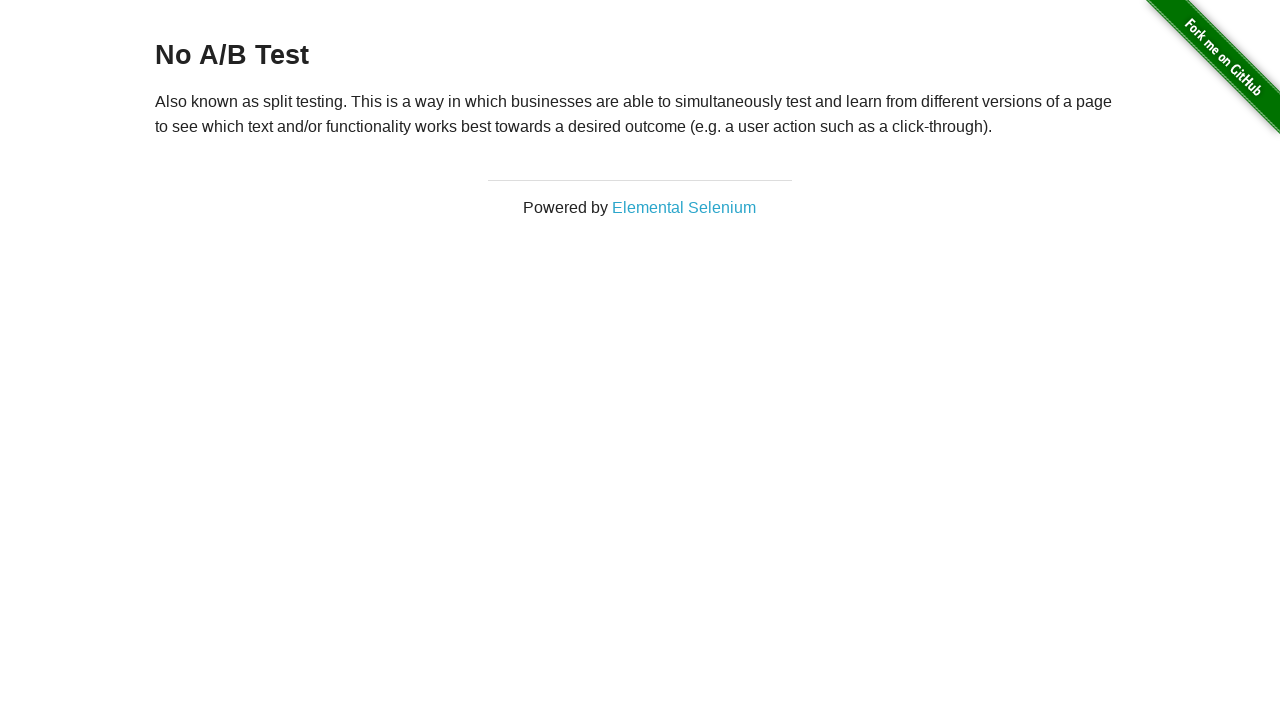

Verified opt-out is in effect - page shows 'No A/B Test'
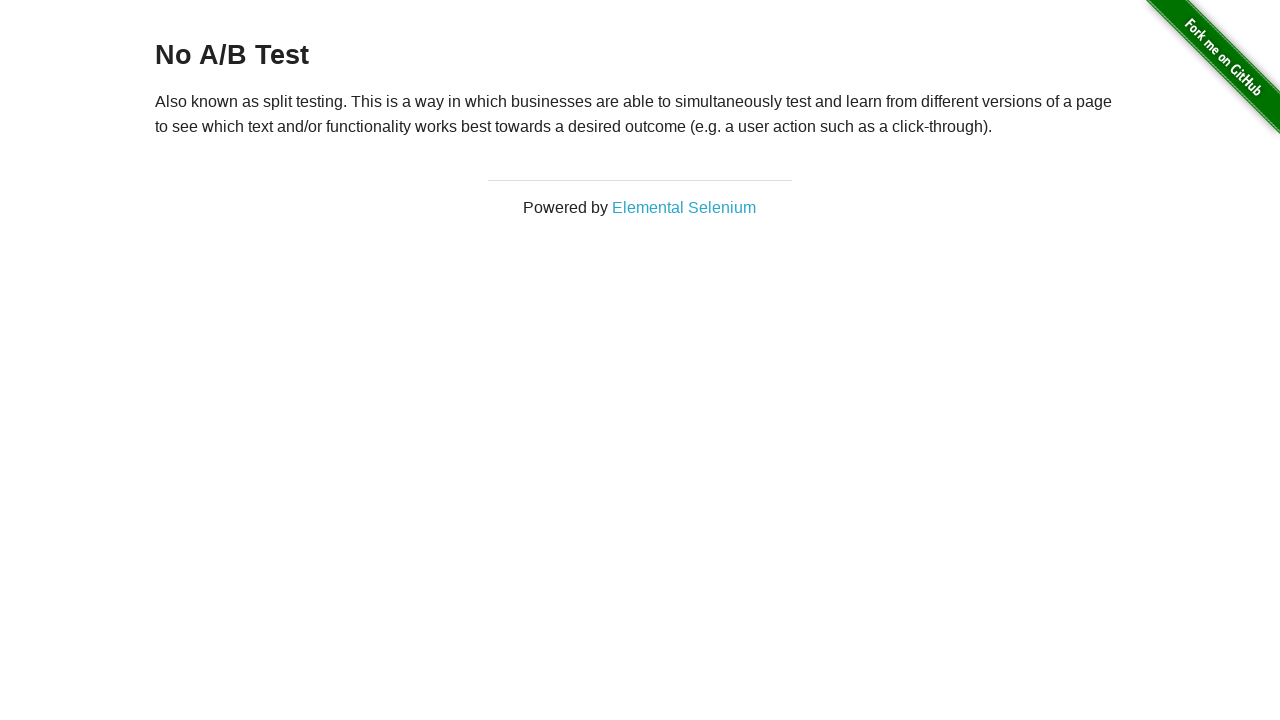

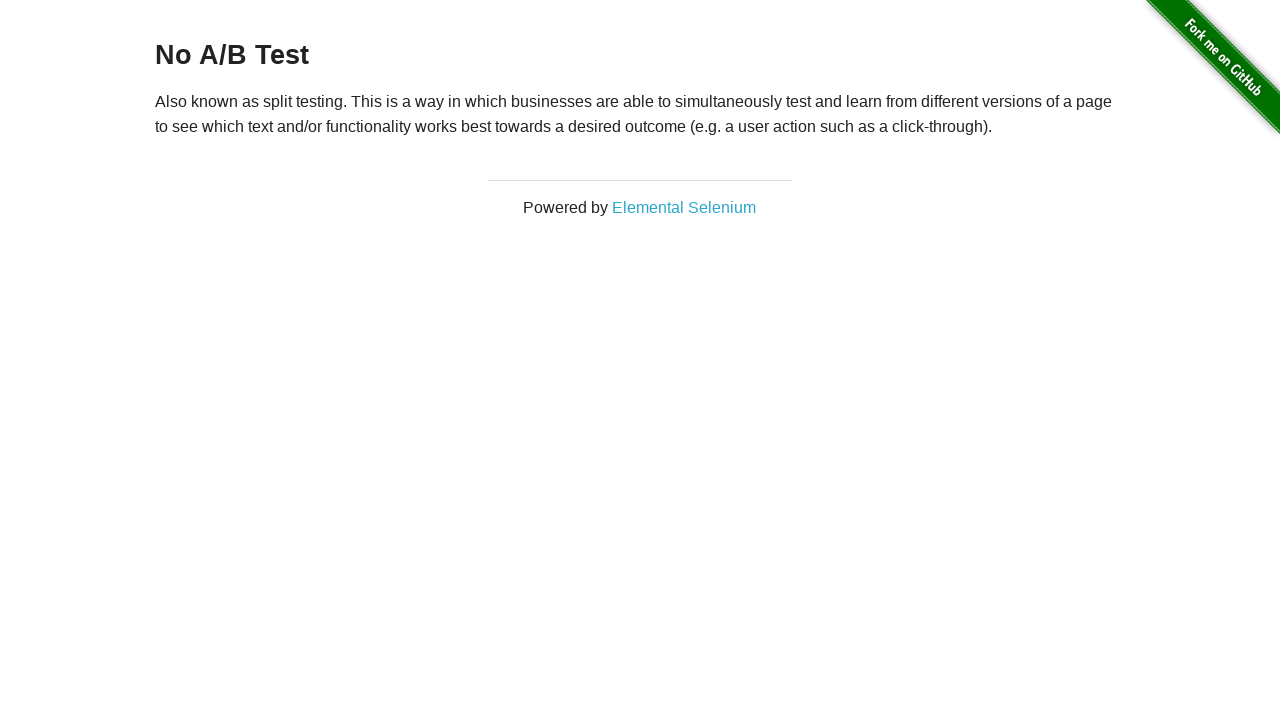